Tests the prompt alert functionality by clicking a button to trigger an alert, entering text into the prompt, accepting it, and verifying the resulting page text.

Starting URL: https://demo.automationtesting.in/Alerts.html

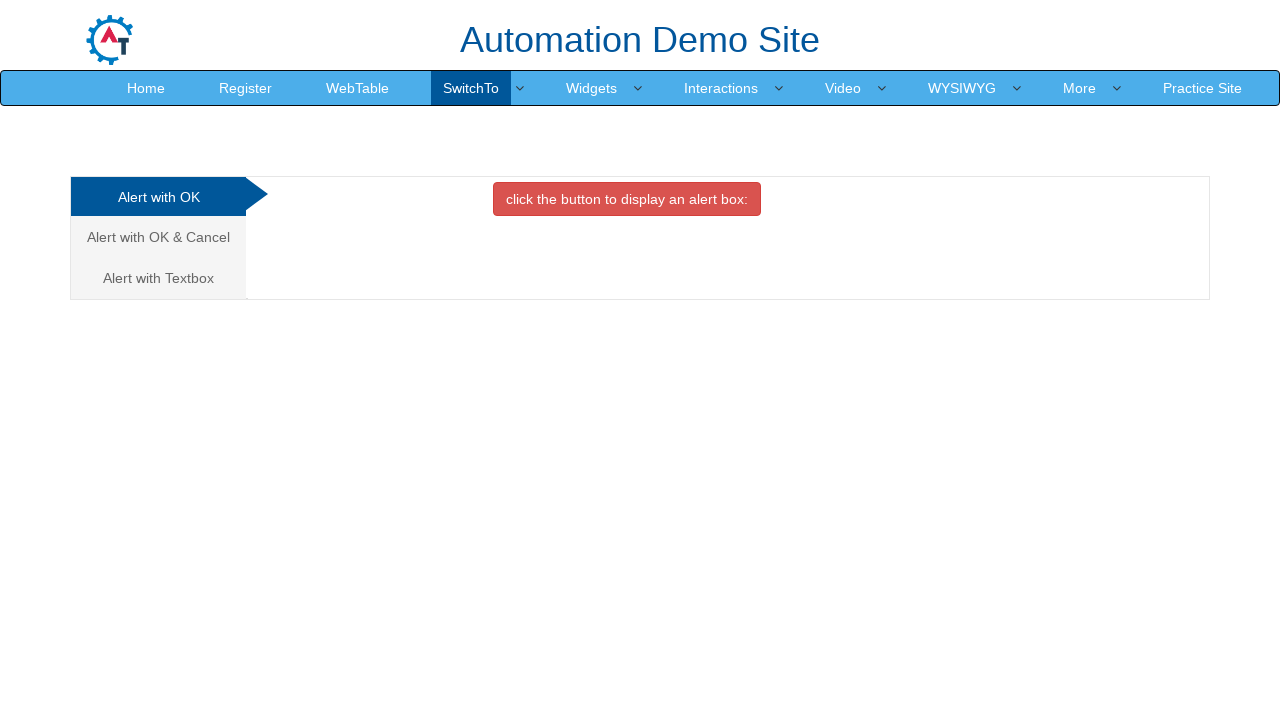

Set up dialog handler to accept prompt with 'Bruno'
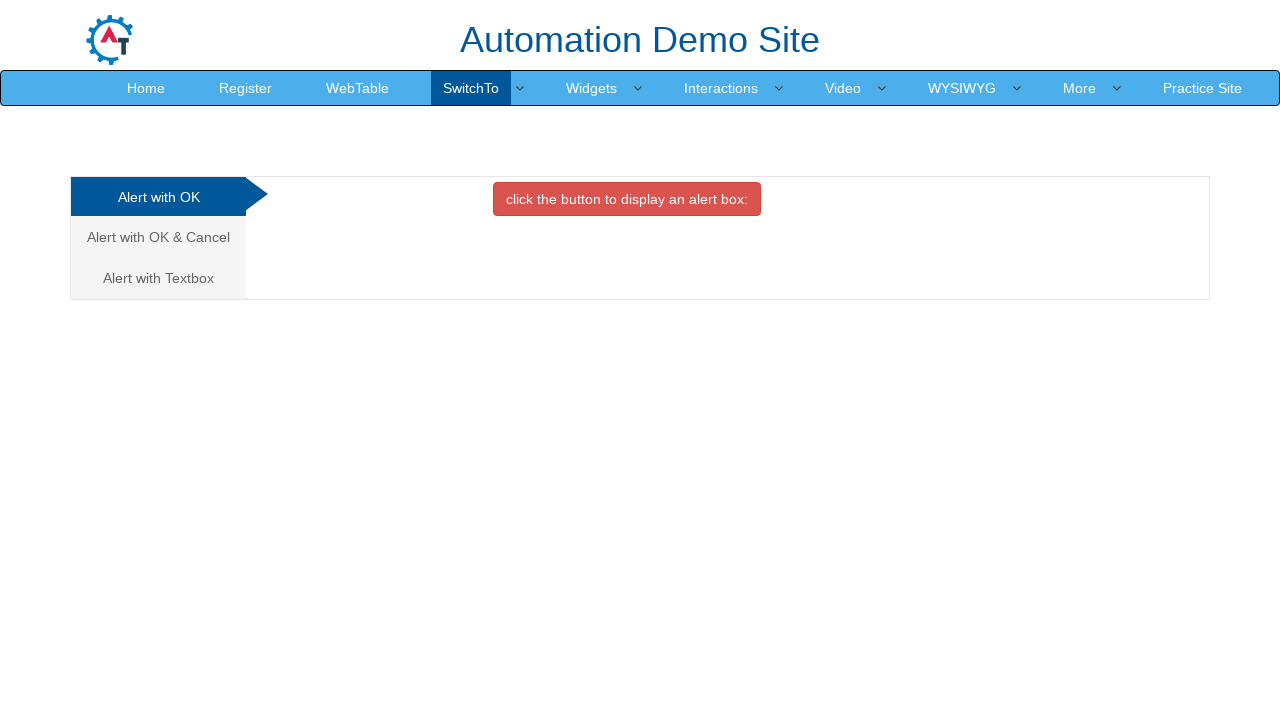

Clicked on the 'Alert with Textbox' tab at (158, 278) on xpath=/html/body/div[1]/div/div/div/div[1]/ul/li[3]/a
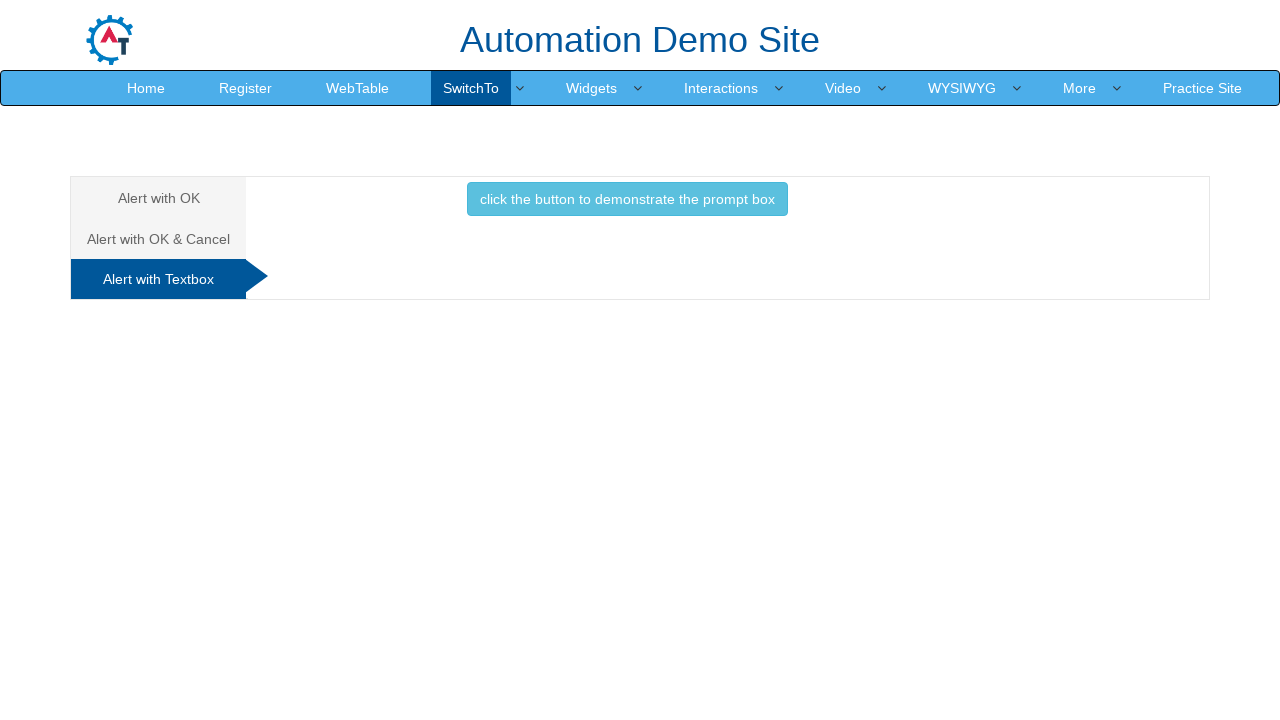

Clicked the button to trigger the prompt alert at (627, 199) on xpath=//*[@id='Textbox']/button
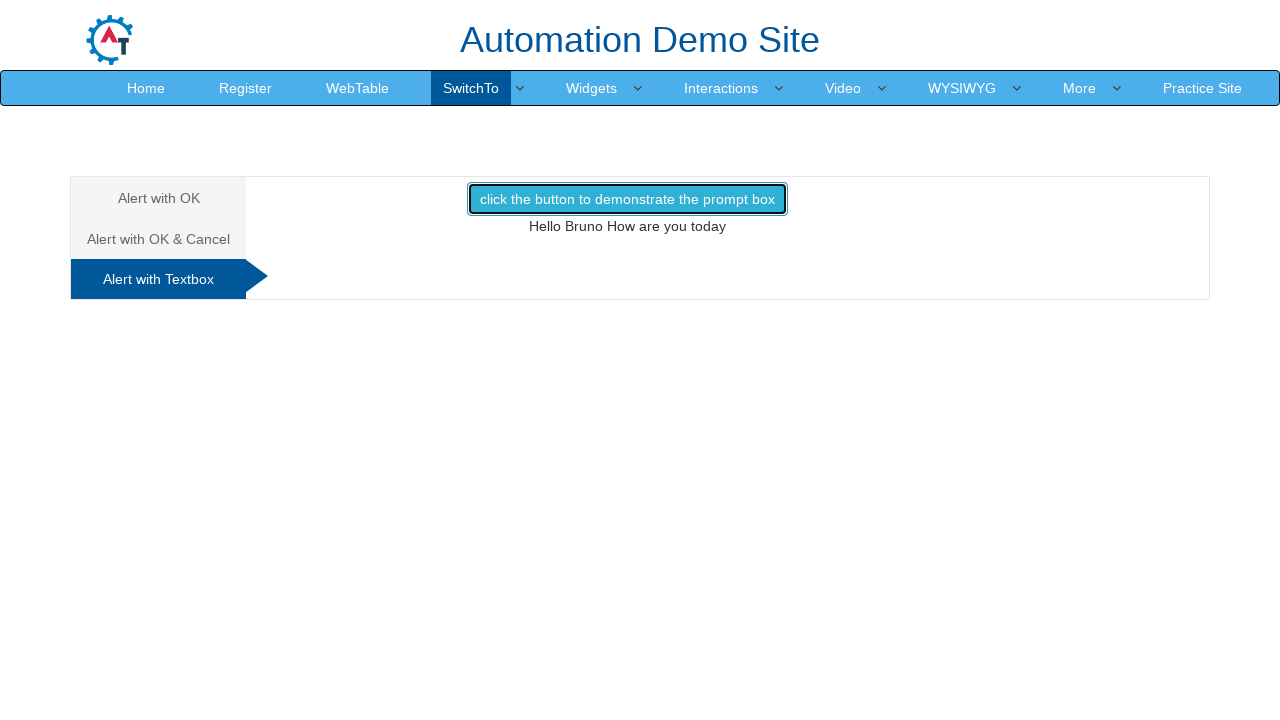

Waited for result text element to be visible
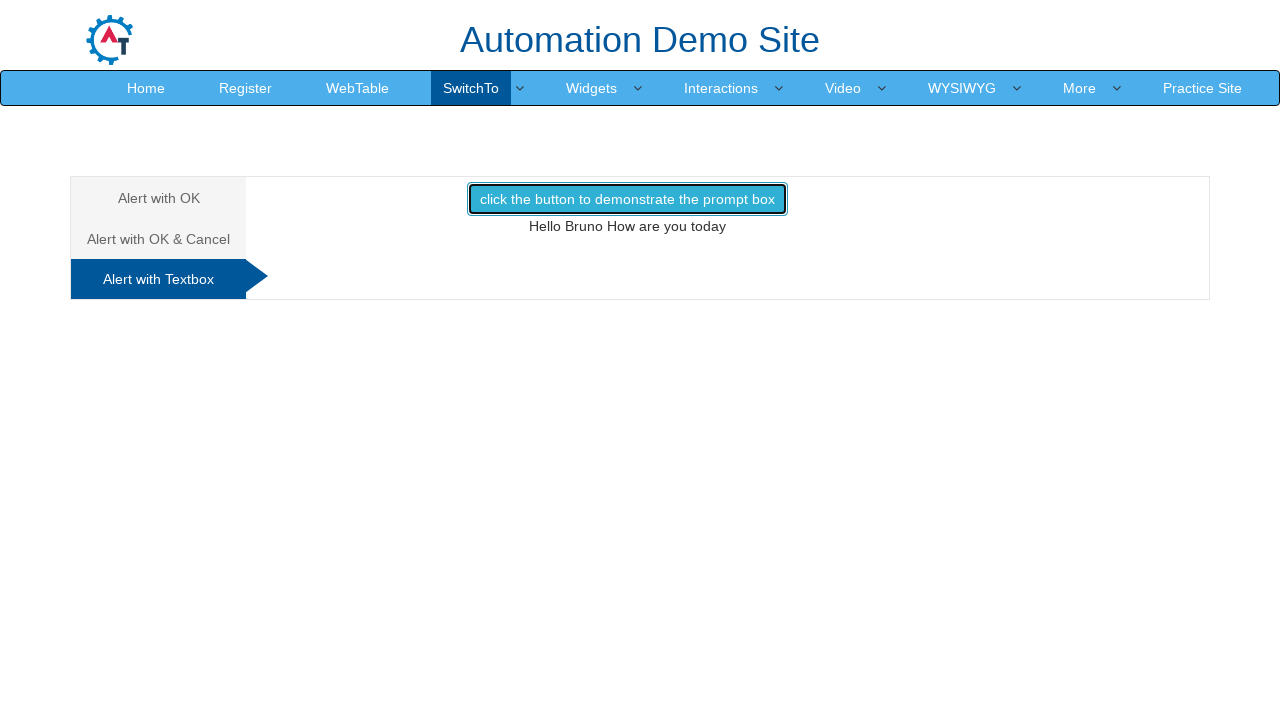

Retrieved result text from the page
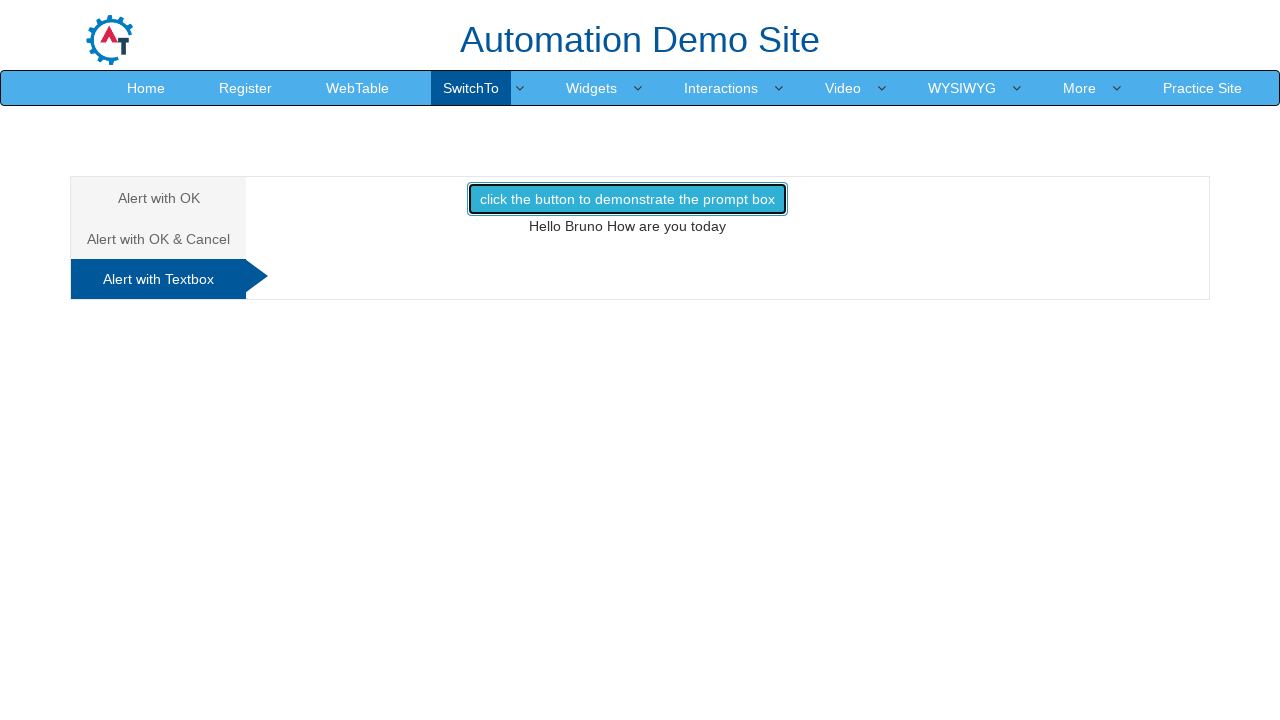

Verified that result text matches expected greeting: 'Hello Bruno How are you today'
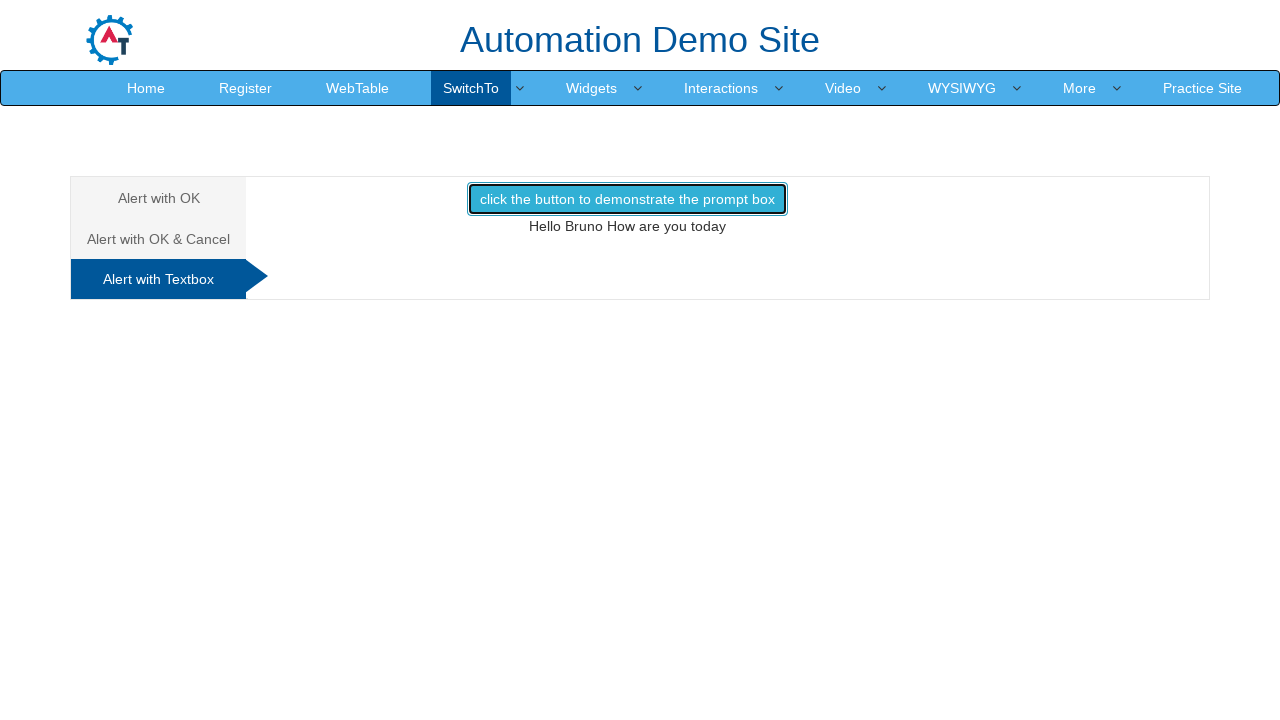

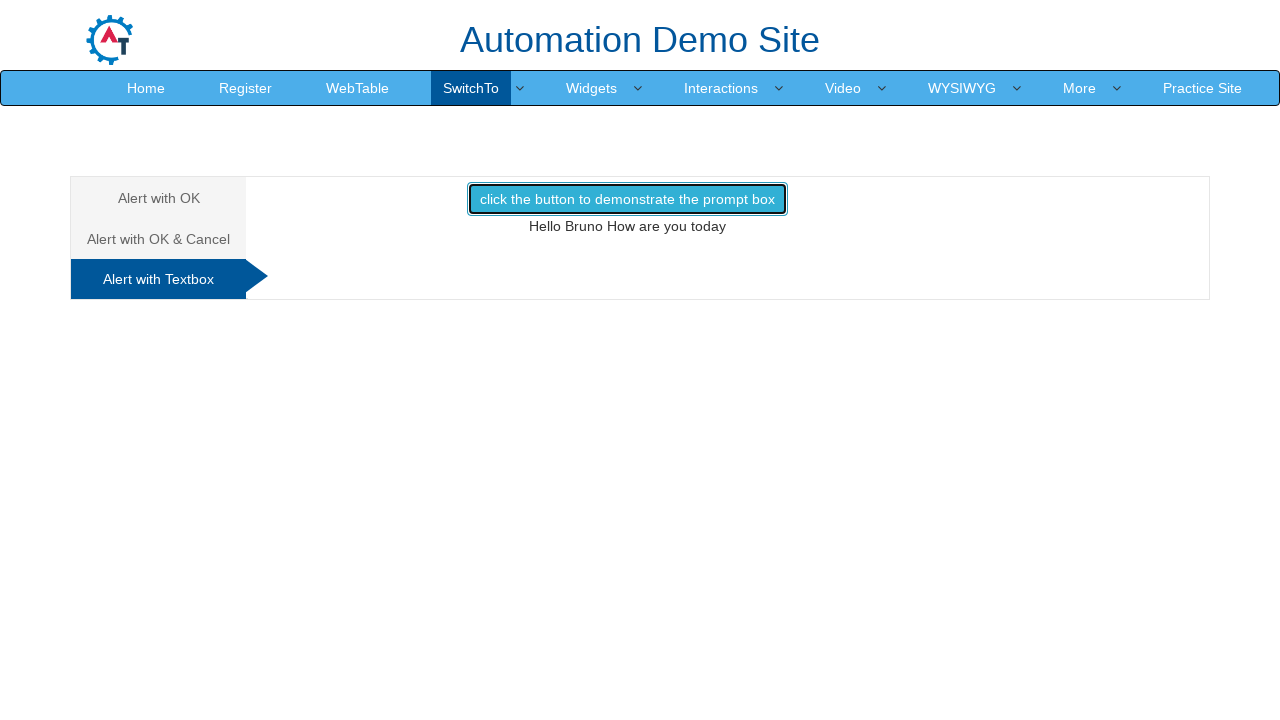